Tests radio button functionality by clicking on the red radio button and verifying its selection state

Starting URL: https://practice.cydeo.com/radio_buttons

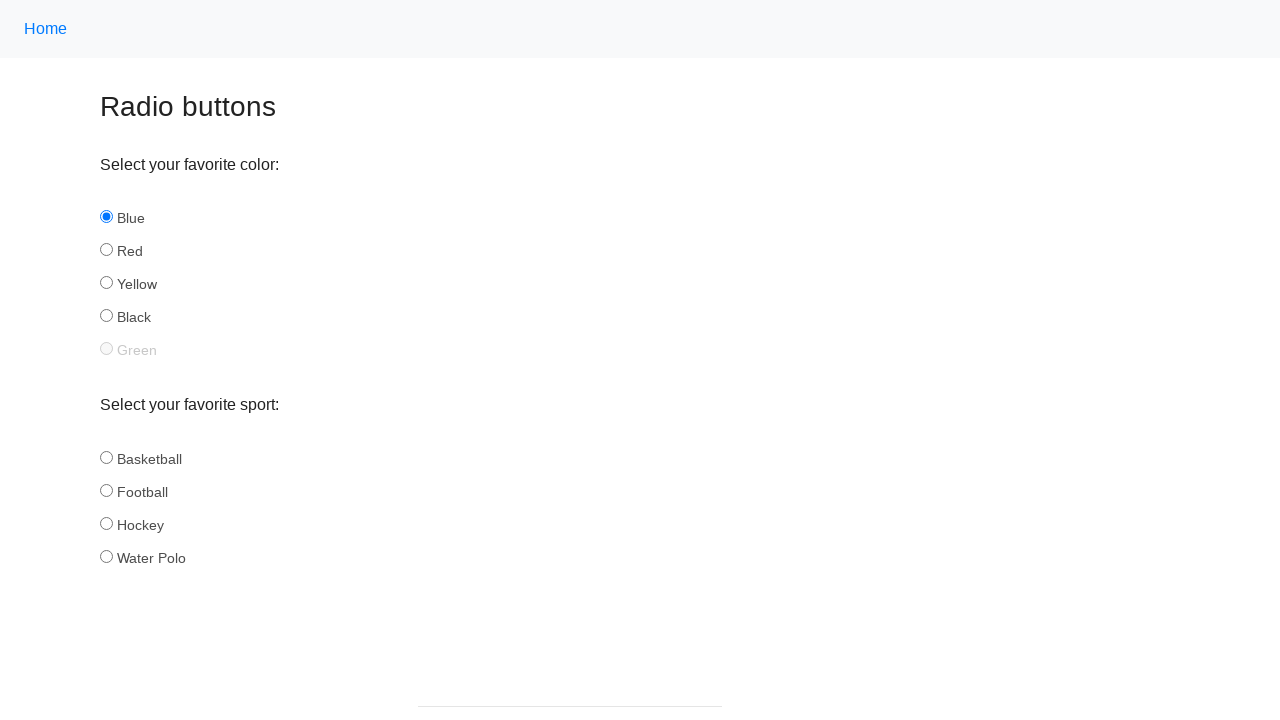

Clicked on the red radio button at (106, 250) on input#red
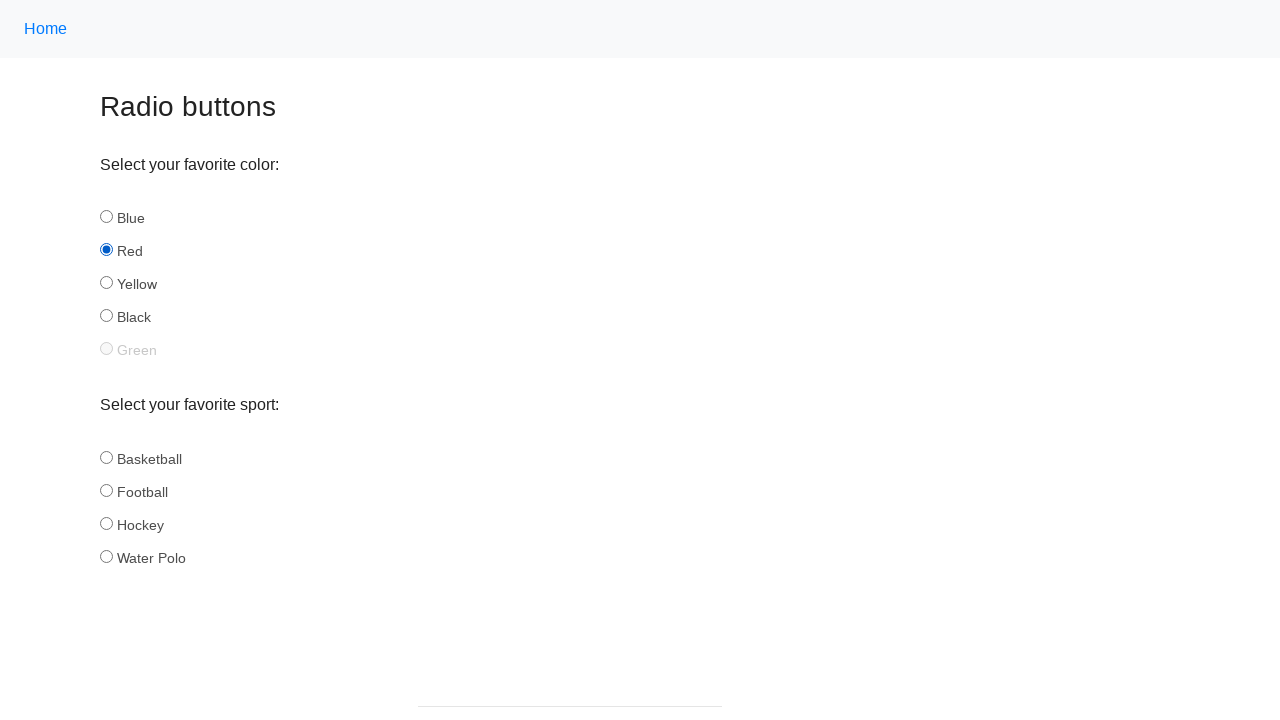

Verified that the red radio button is selected
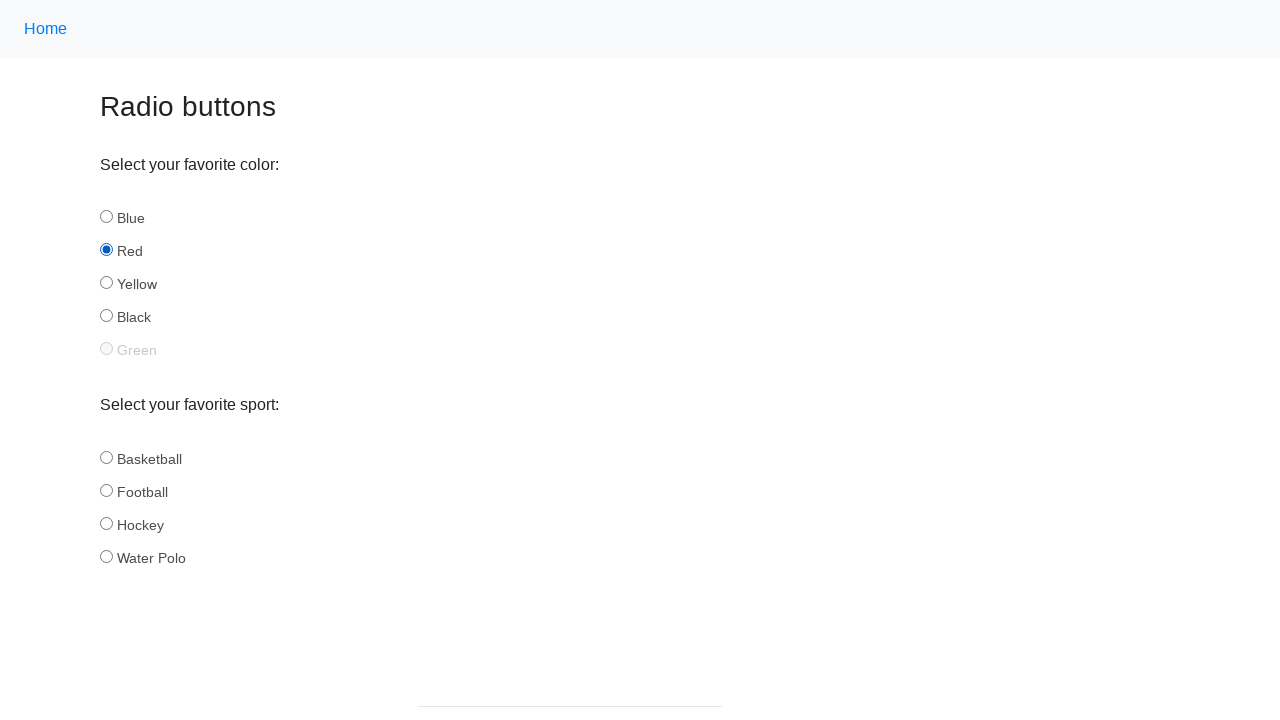

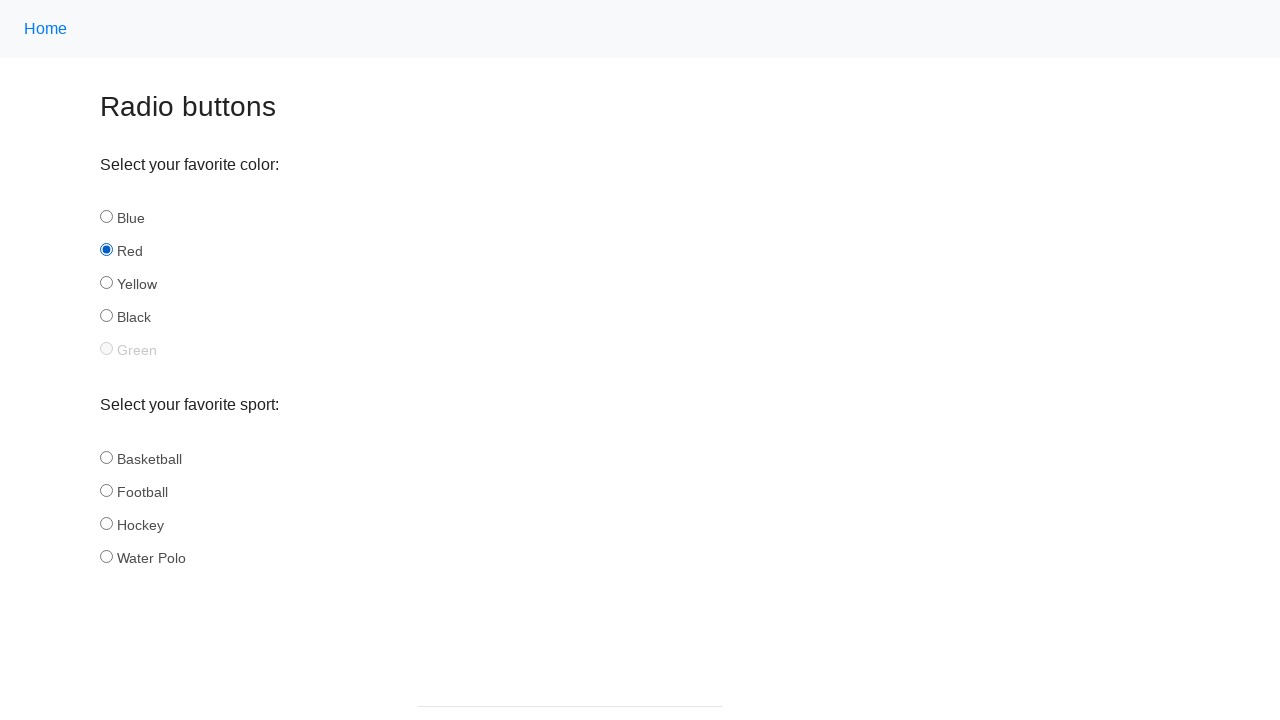